Tests browser window handling by clicking buttons that open new tabs/windows, then switching between them to verify content is displayed correctly

Starting URL: https://demoqa.com/browser-windows

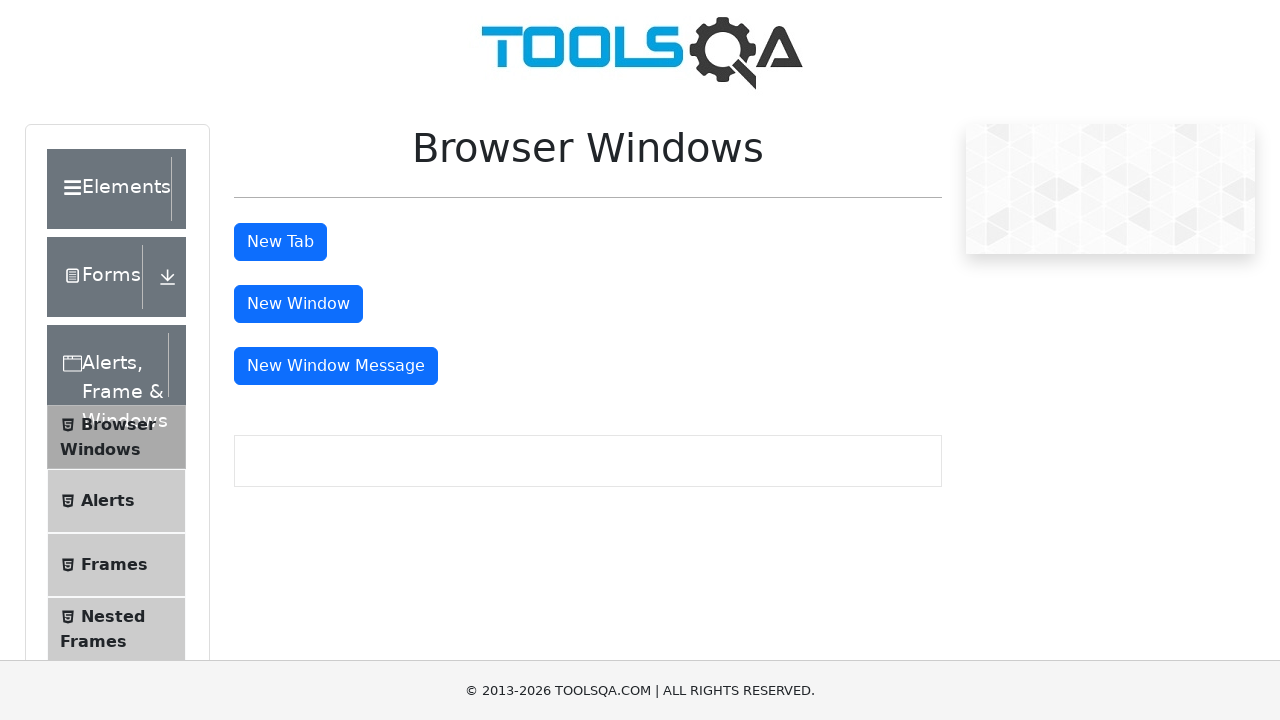

Clicked 'New Tab' button to open new tab at (280, 242) on #tabButton
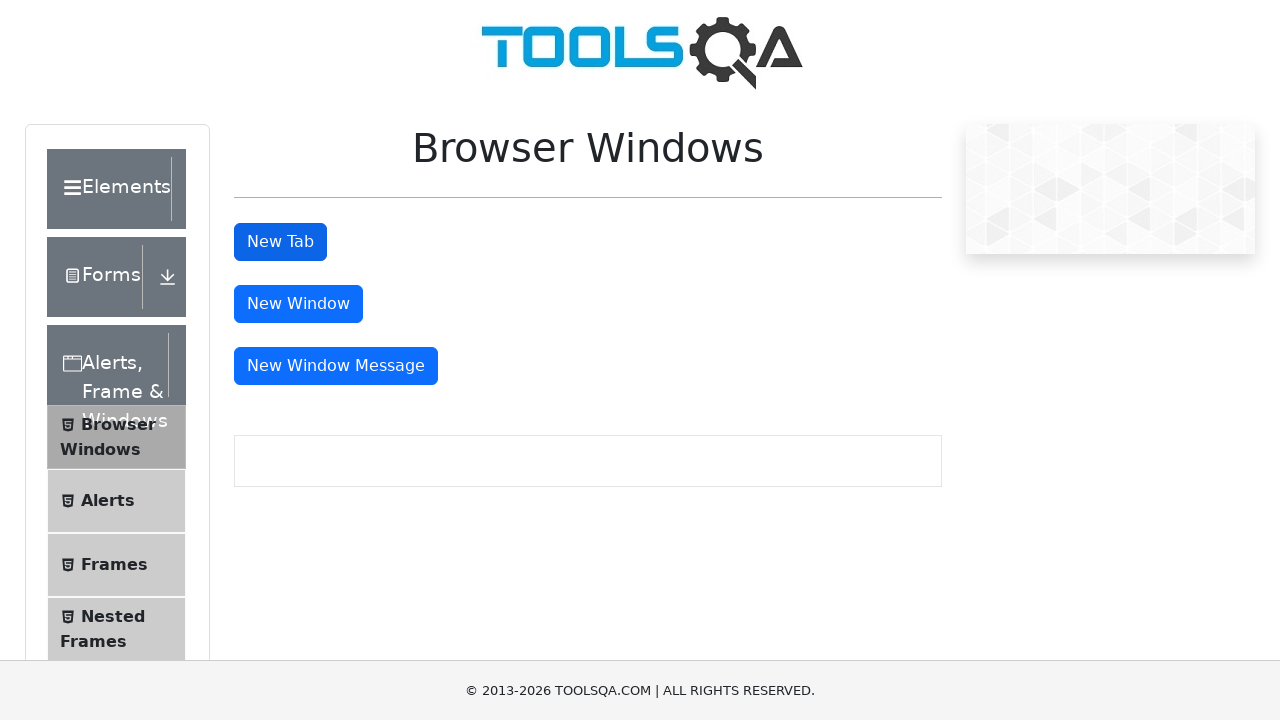

Clicked 'New Window' button to open new window at (298, 304) on #windowButton
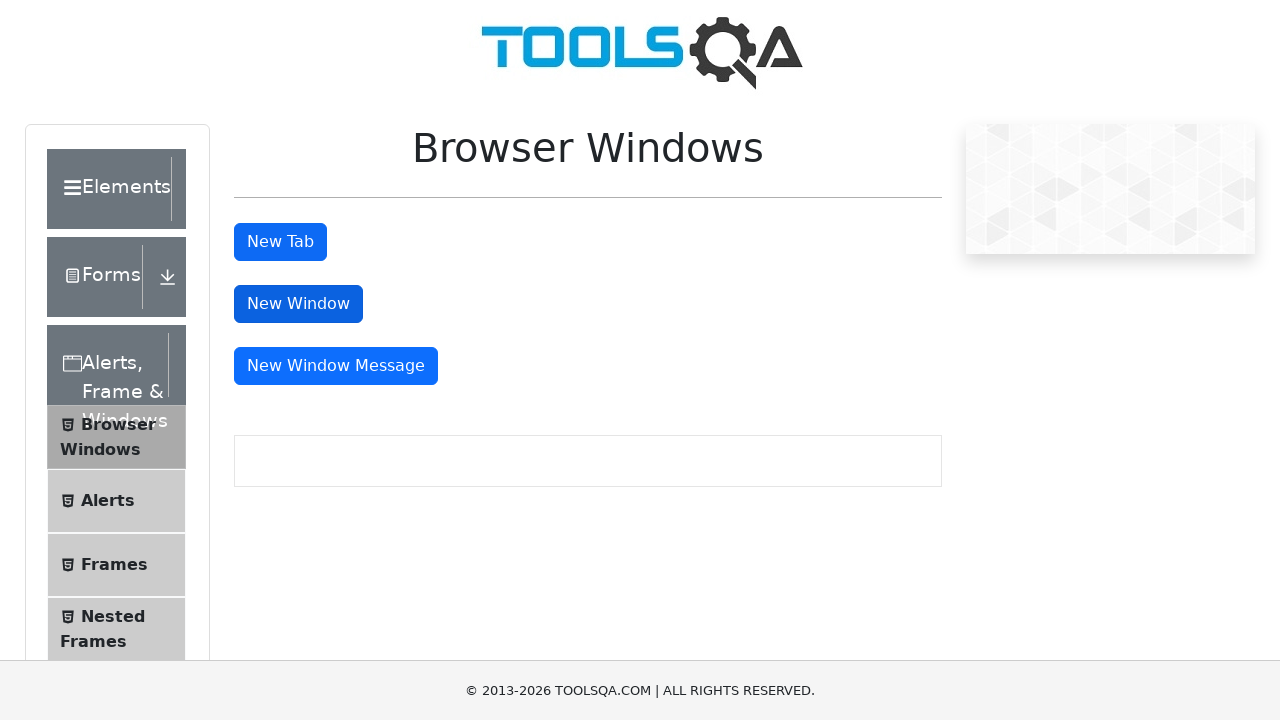

Clicked 'New Window Message' button to open new window with message at (336, 366) on #messageWindowButton
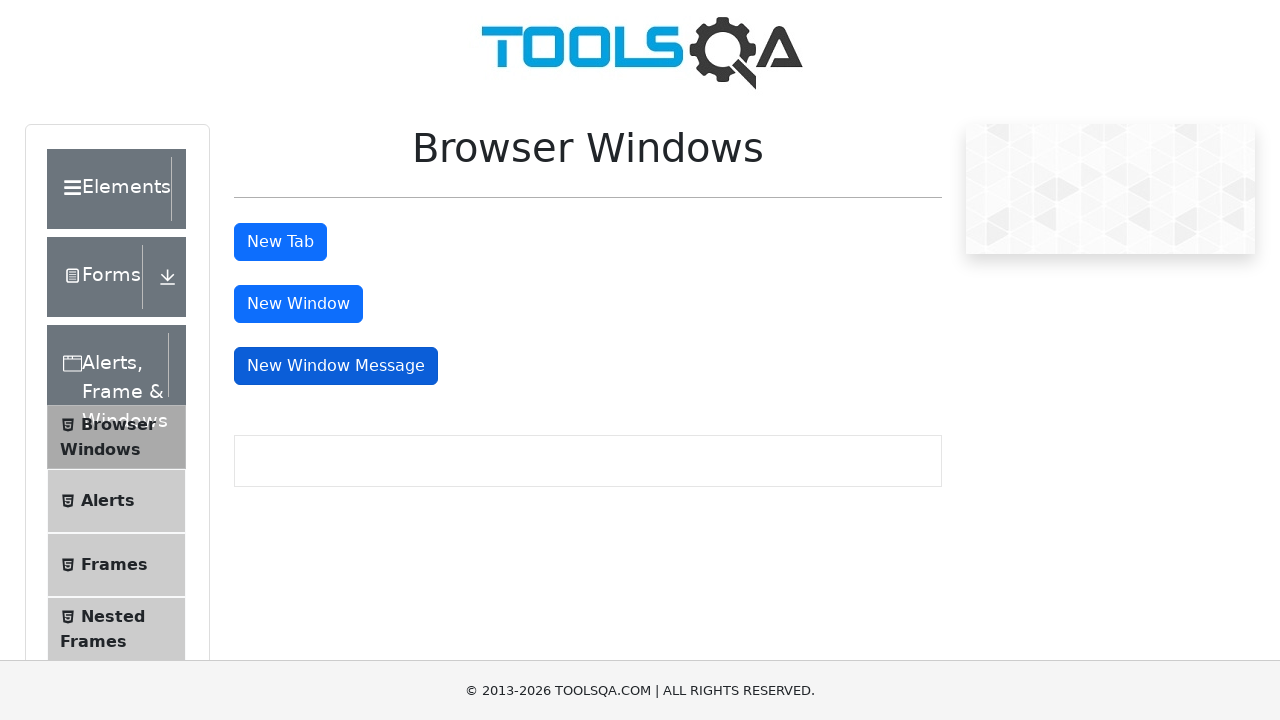

Retrieved all open pages from context
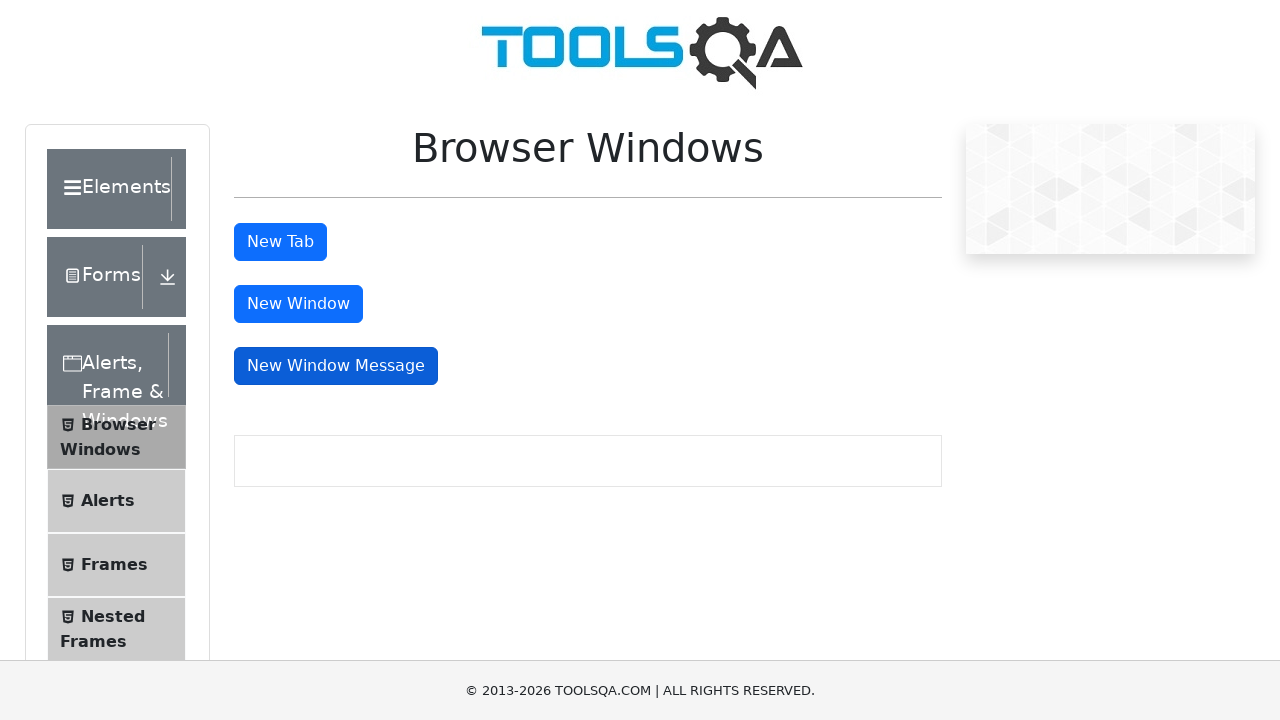

Switched to second page (new tab)
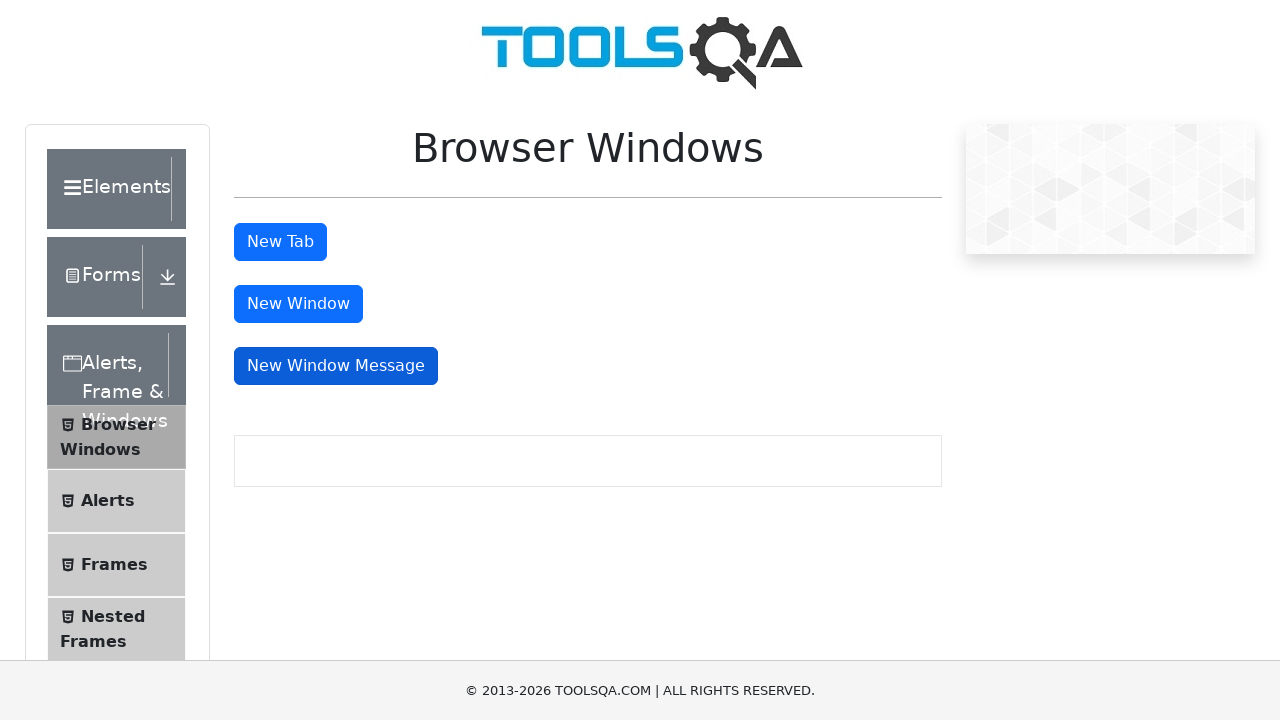

Verified sample heading element loaded in new tab
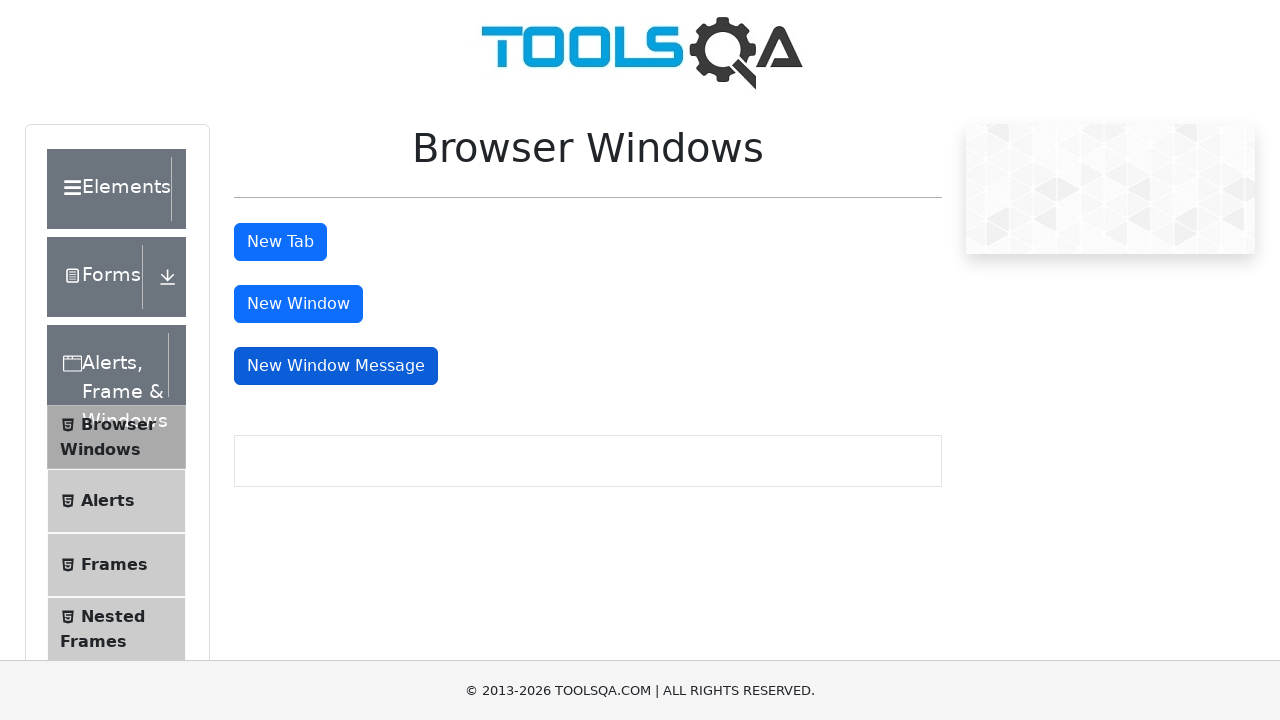

Switched to third page (new window)
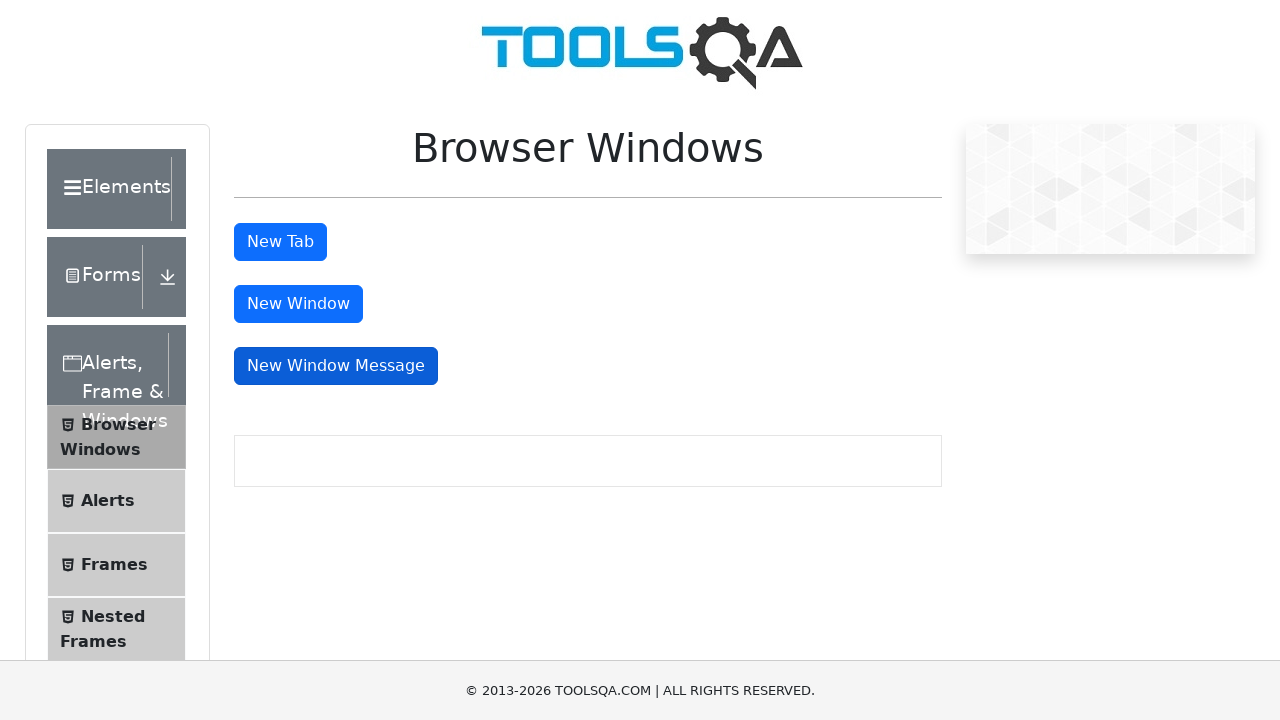

Verified sample heading element loaded in new window
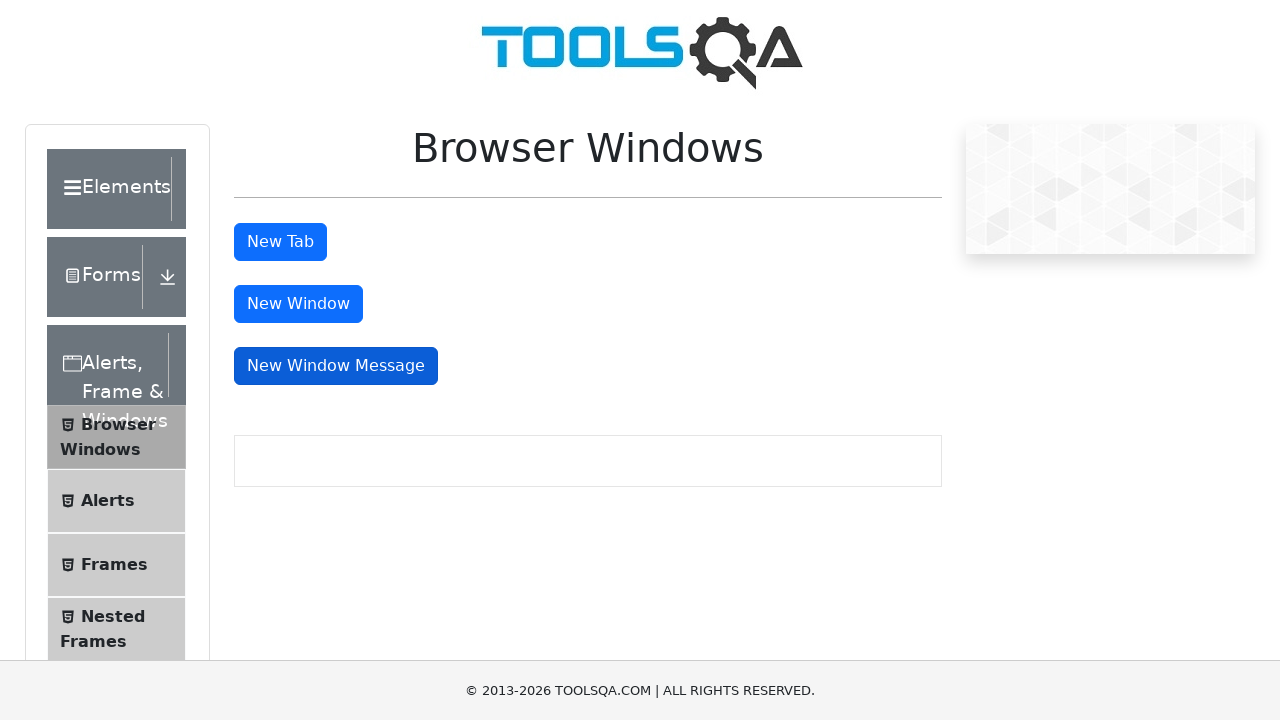

Brought main page back to front
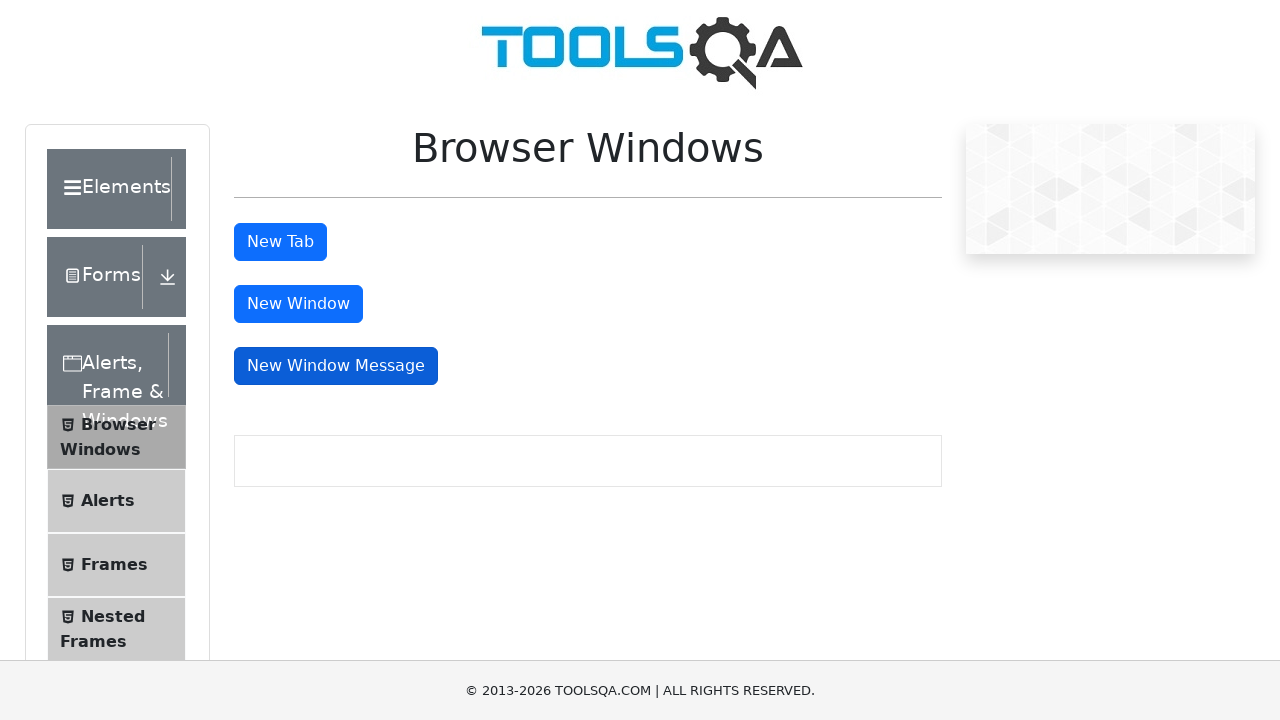

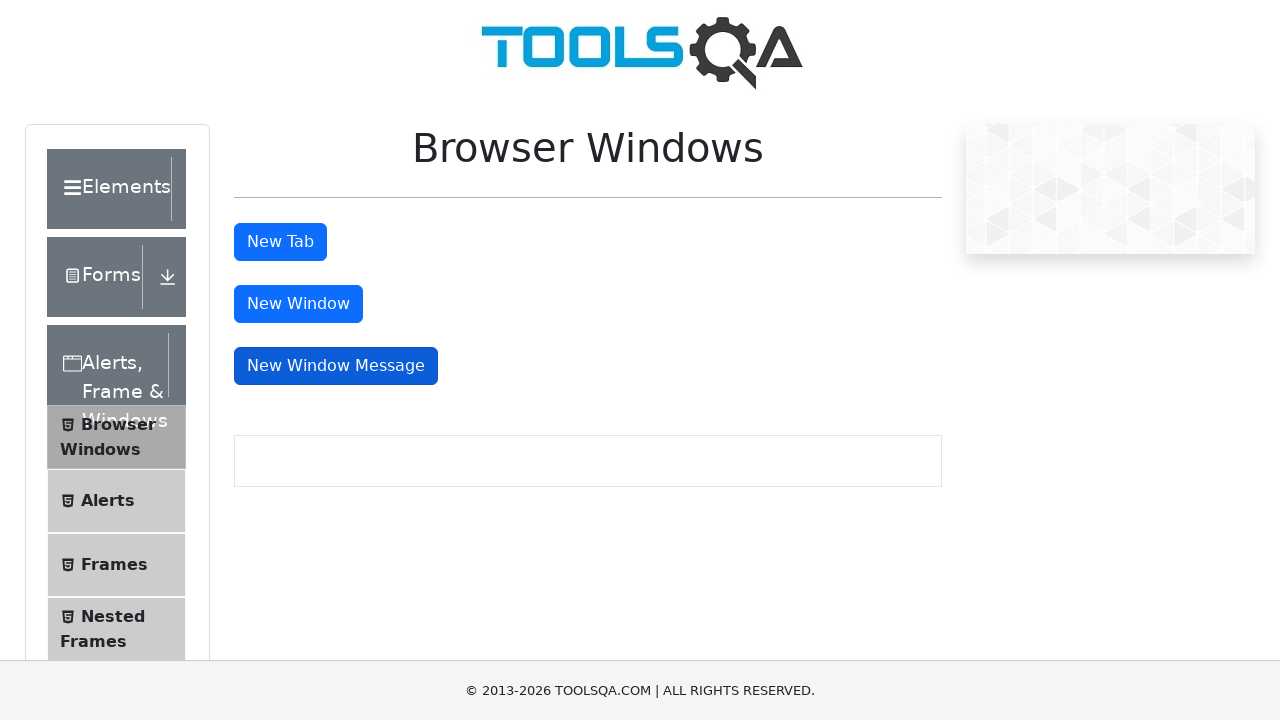